Verifies that the Home Page link is visible on the homepage

Starting URL: https://demoblaze.com/

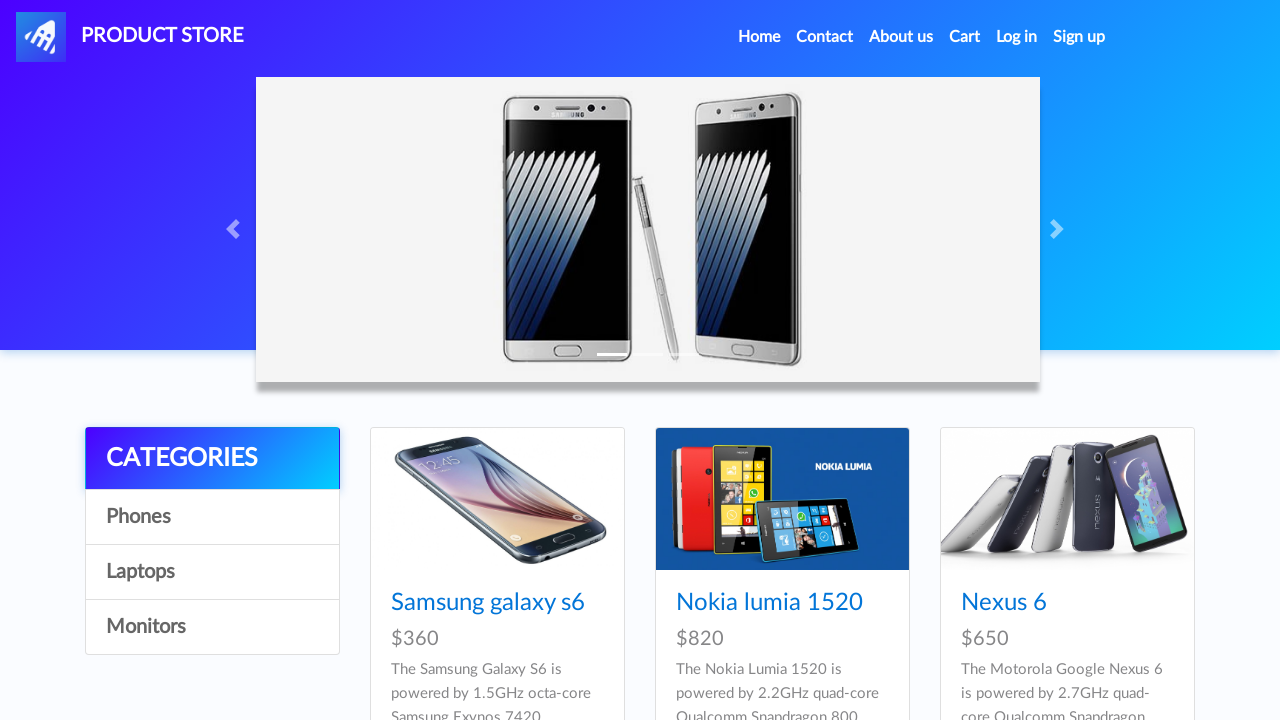

Home Page link is visible on the homepage
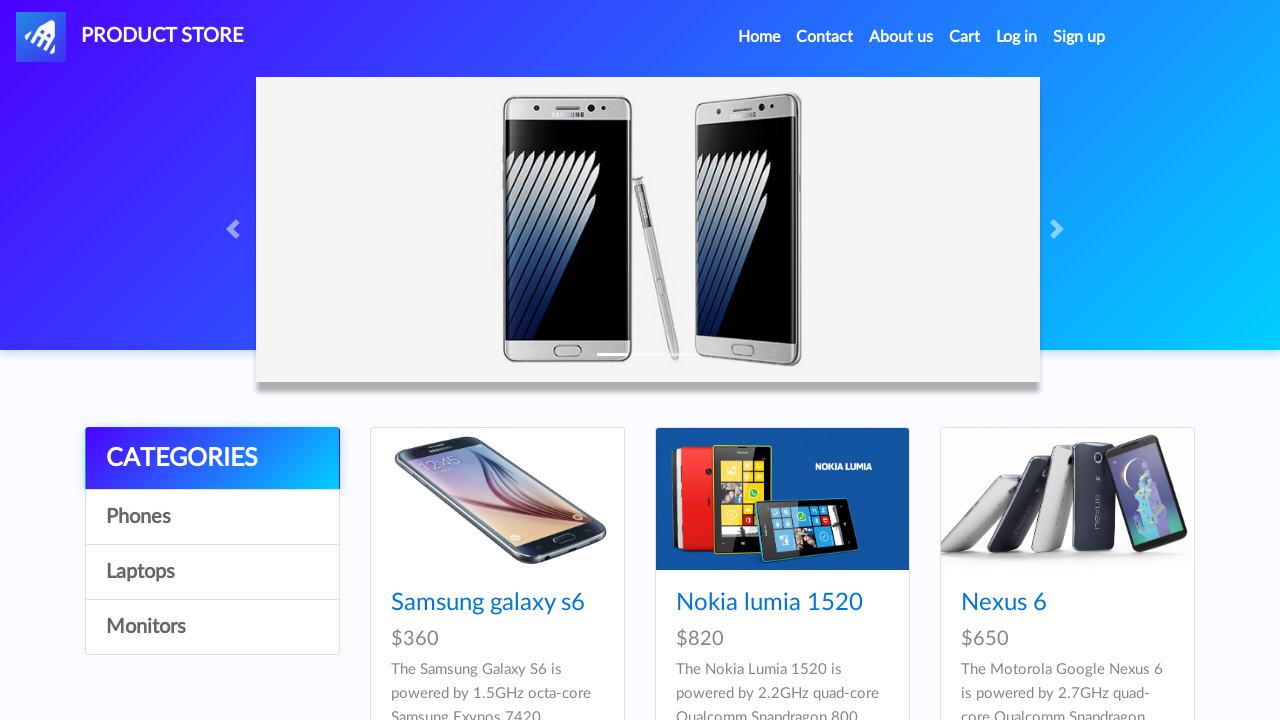

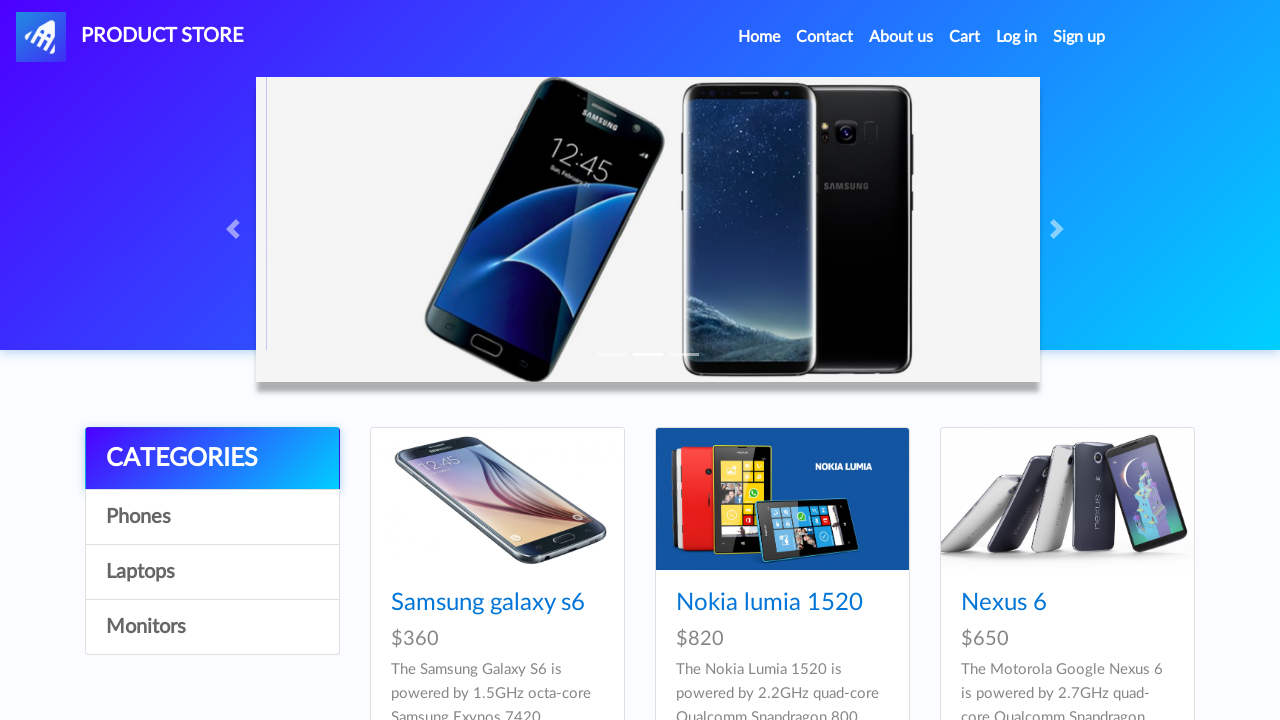